Calculates what day of the week Christmas will be in 2 years and enters that day name

Starting URL: https://obstaclecourse.tricentis.com/Obstacles/21269

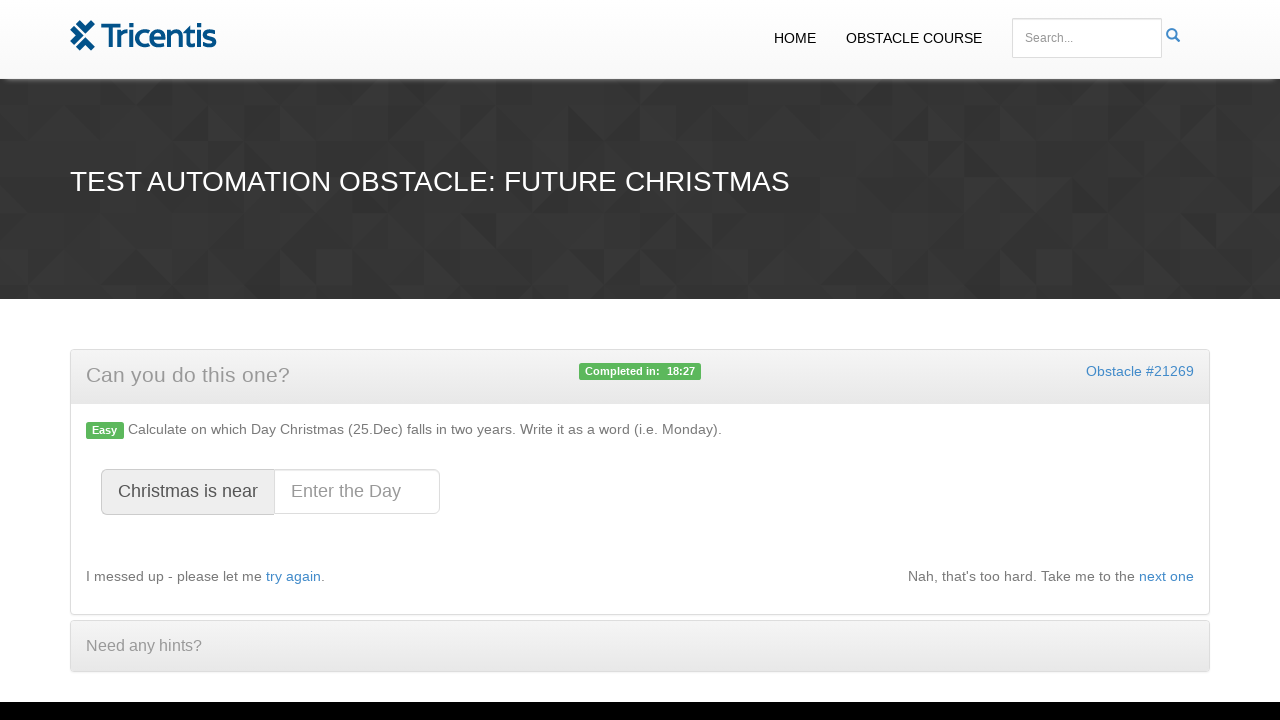

Filled Christmas day field with 'Monday' (Christmas 2 years from now) on #christmasday
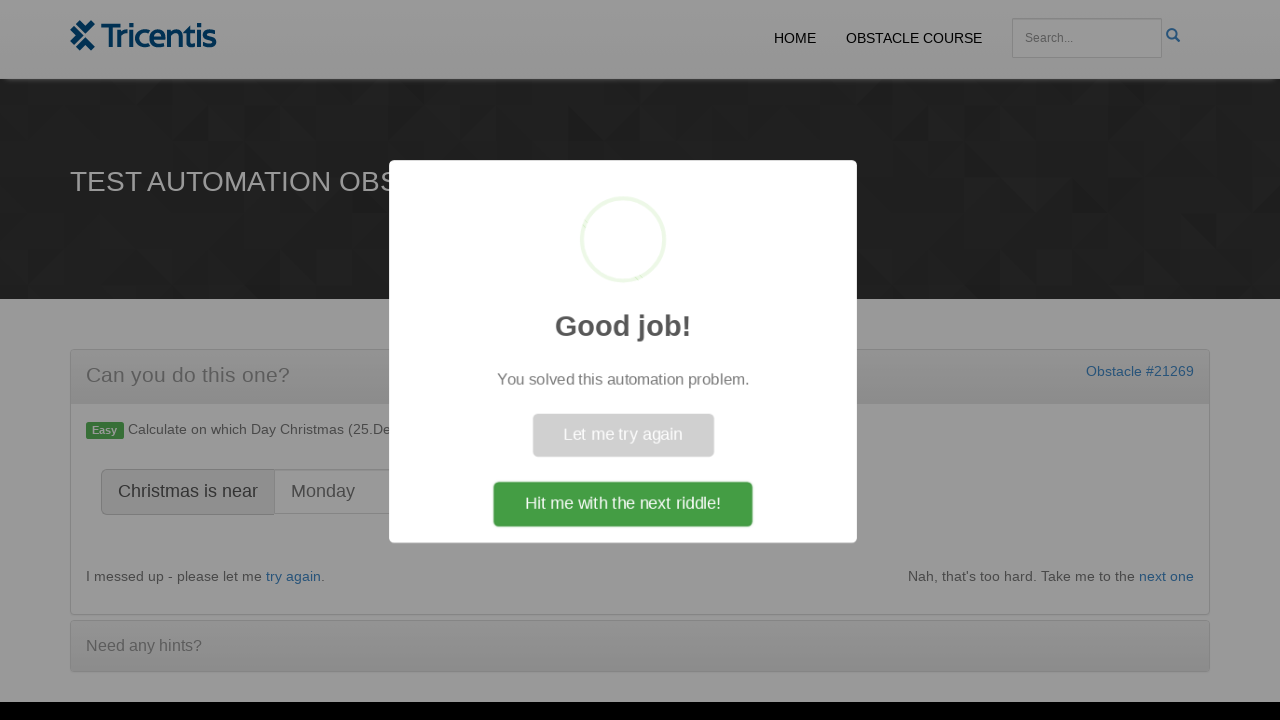

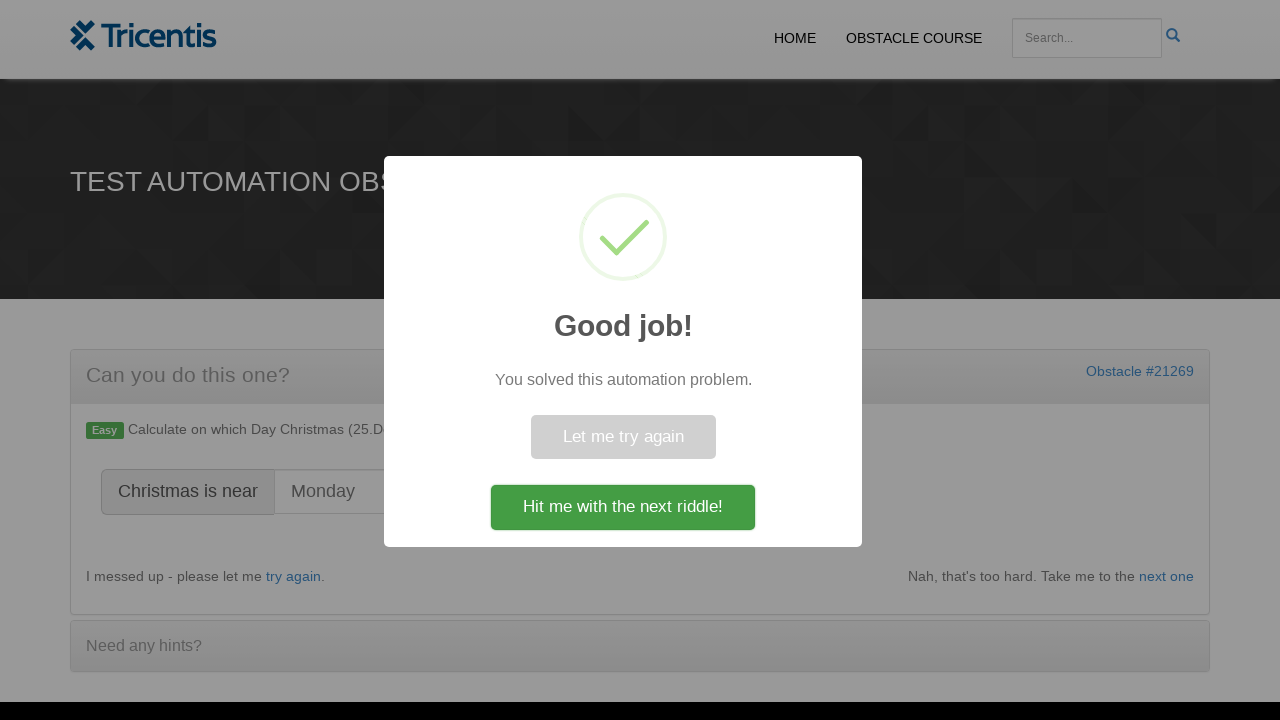